Tests resizable box with restriction by dragging the resize handle to maximum and minimum limits

Starting URL: https://demoqa.com/elements

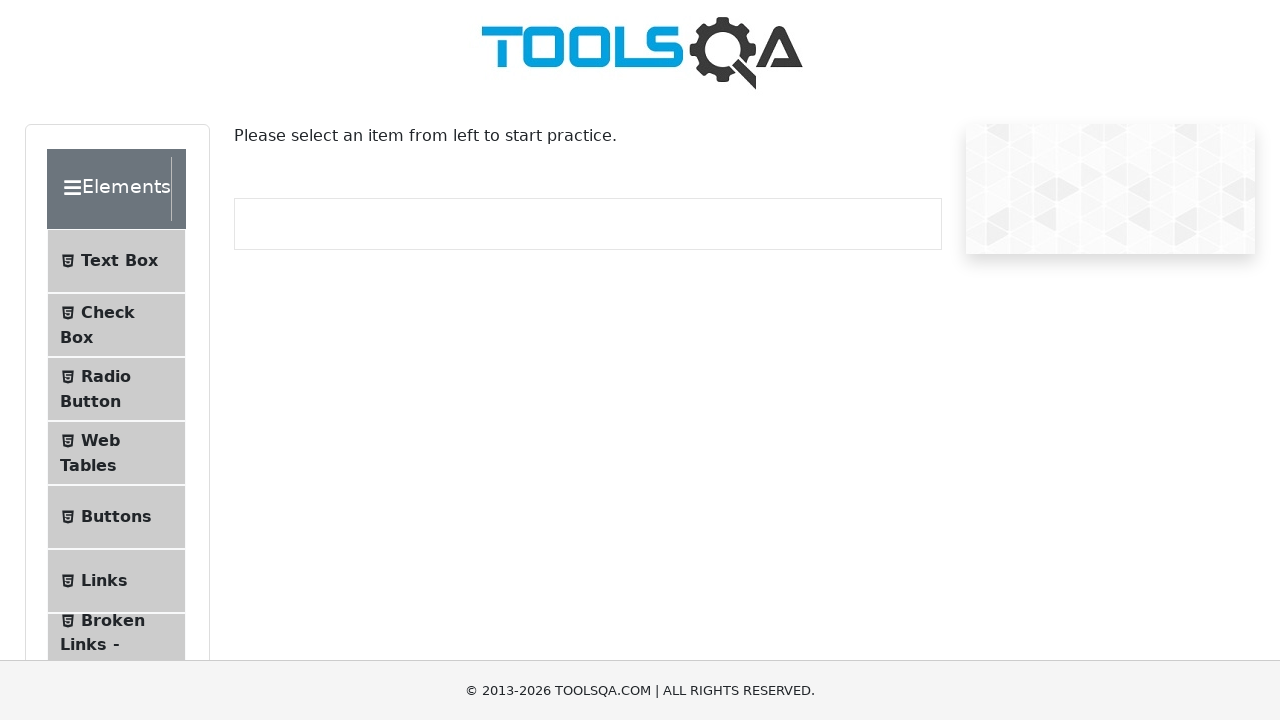

Clicked on Interactions menu at (121, 475) on internal:text="Interactions"i
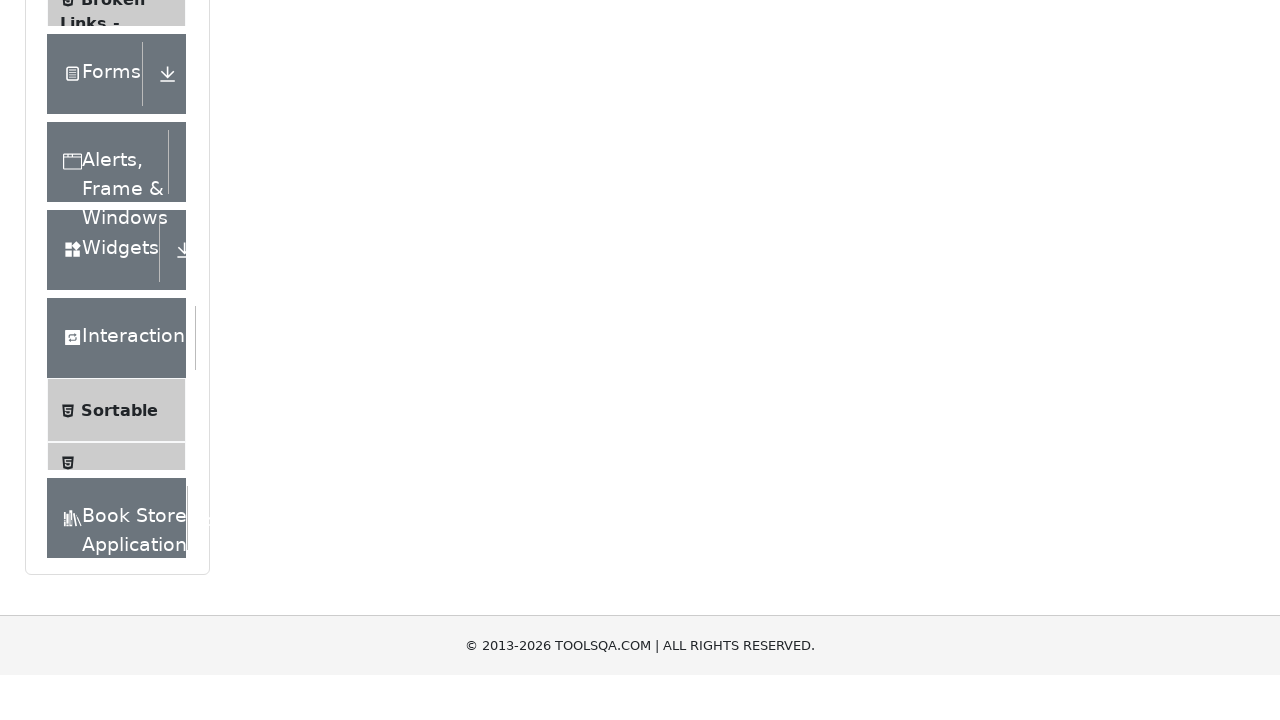

Clicked on Resizable submenu at (123, 512) on internal:text="Resizable"i
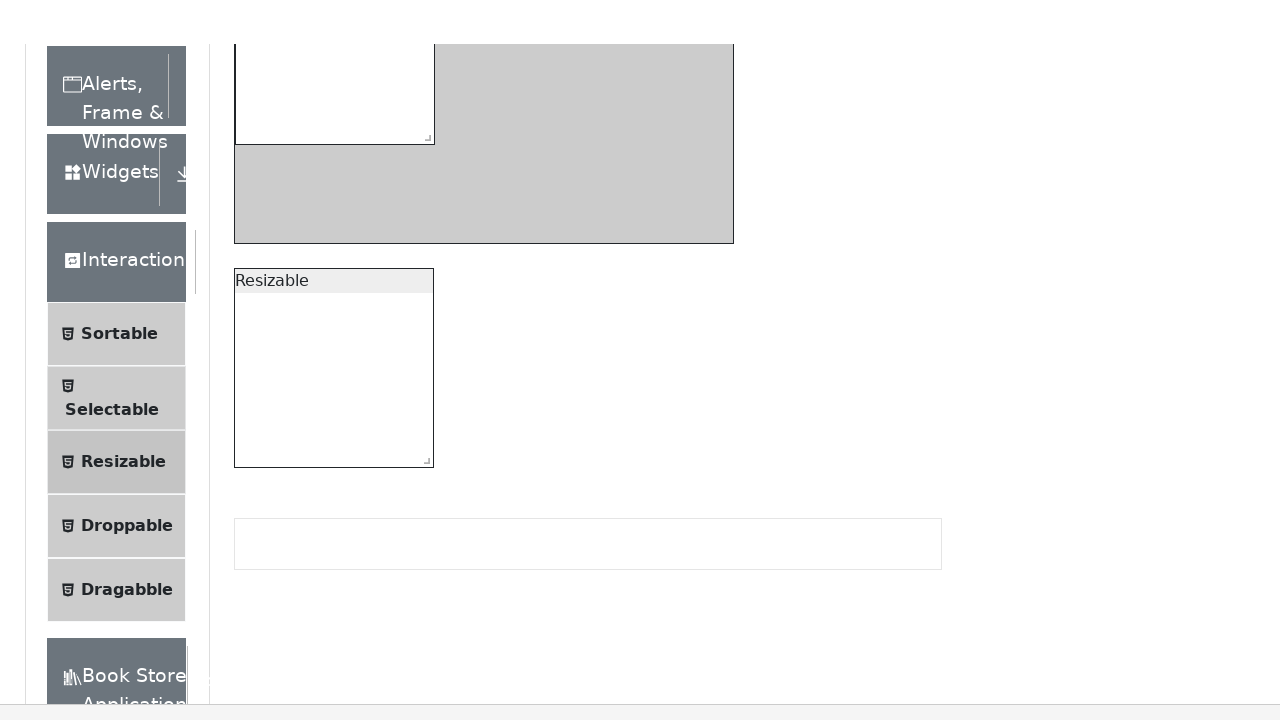

Located resizable box with restriction
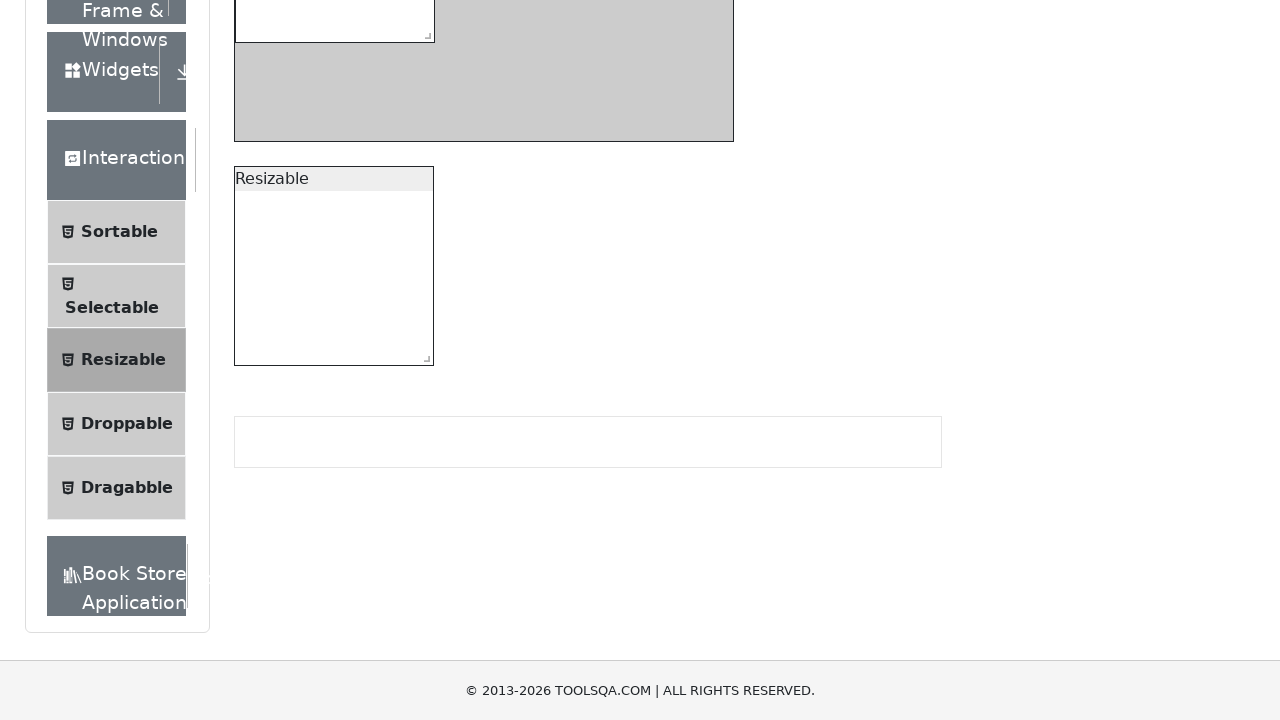

Located resize handle on resizable box
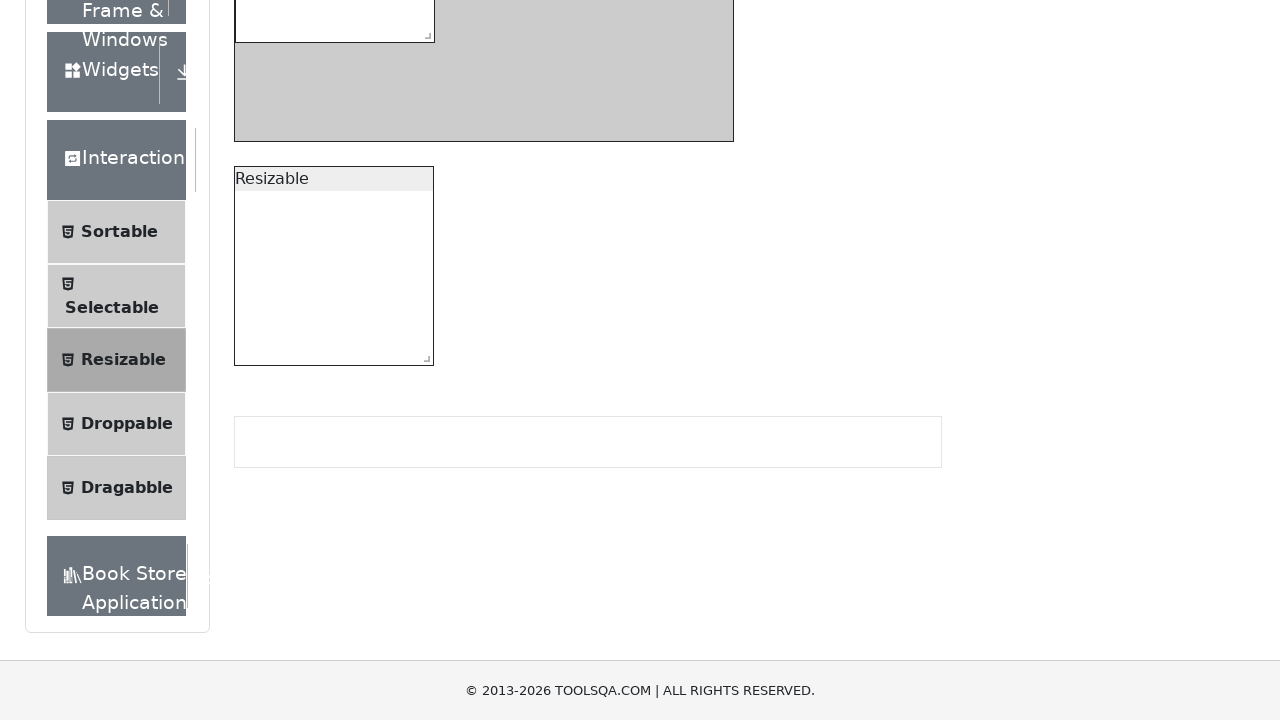

Hovered over resize handle at (424, 32) on #resizableBoxWithRestriction >> span
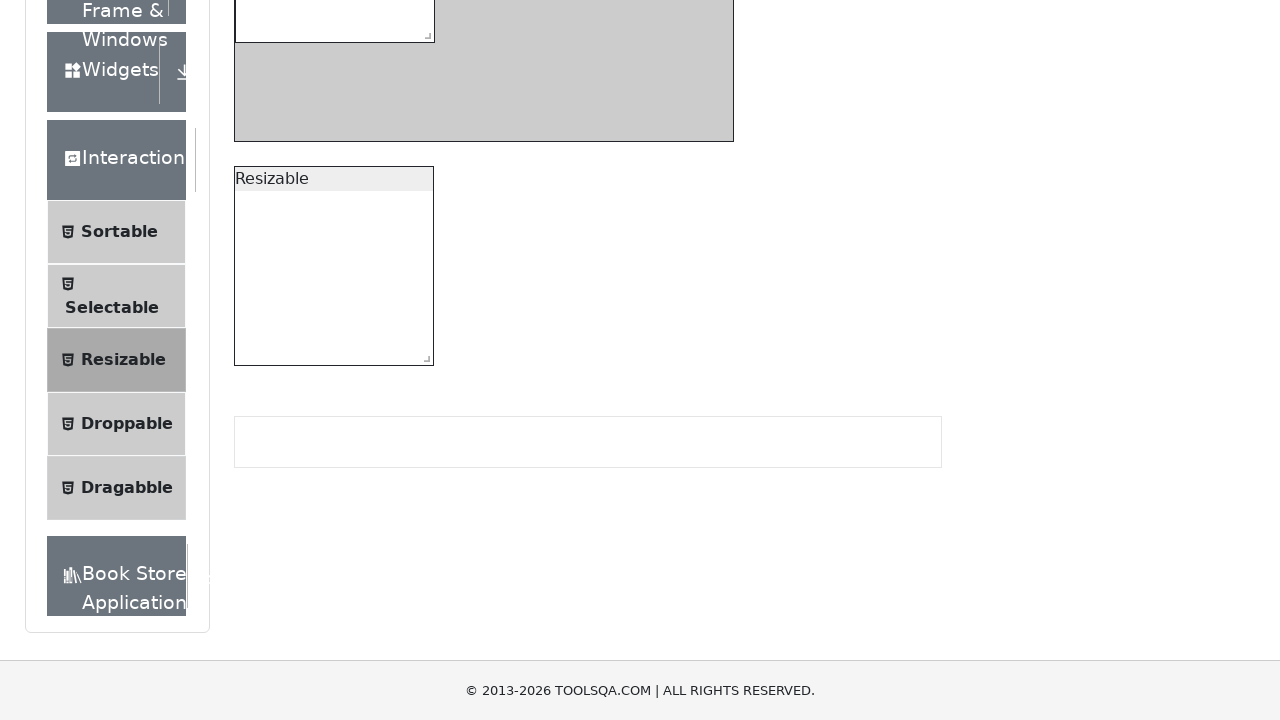

Pressed mouse button down on resize handle at (424, 32)
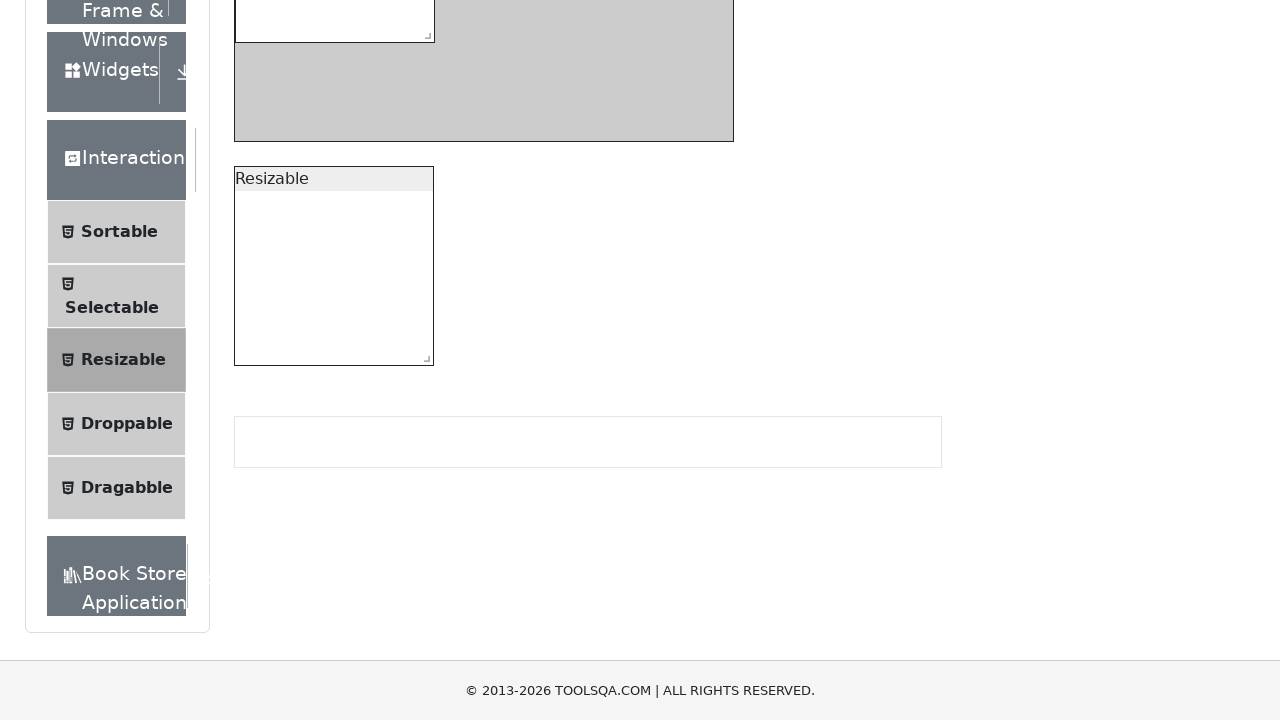

Dragged resize handle to bottom-right corner (1200, 800) to test maximum limit at (1200, 800)
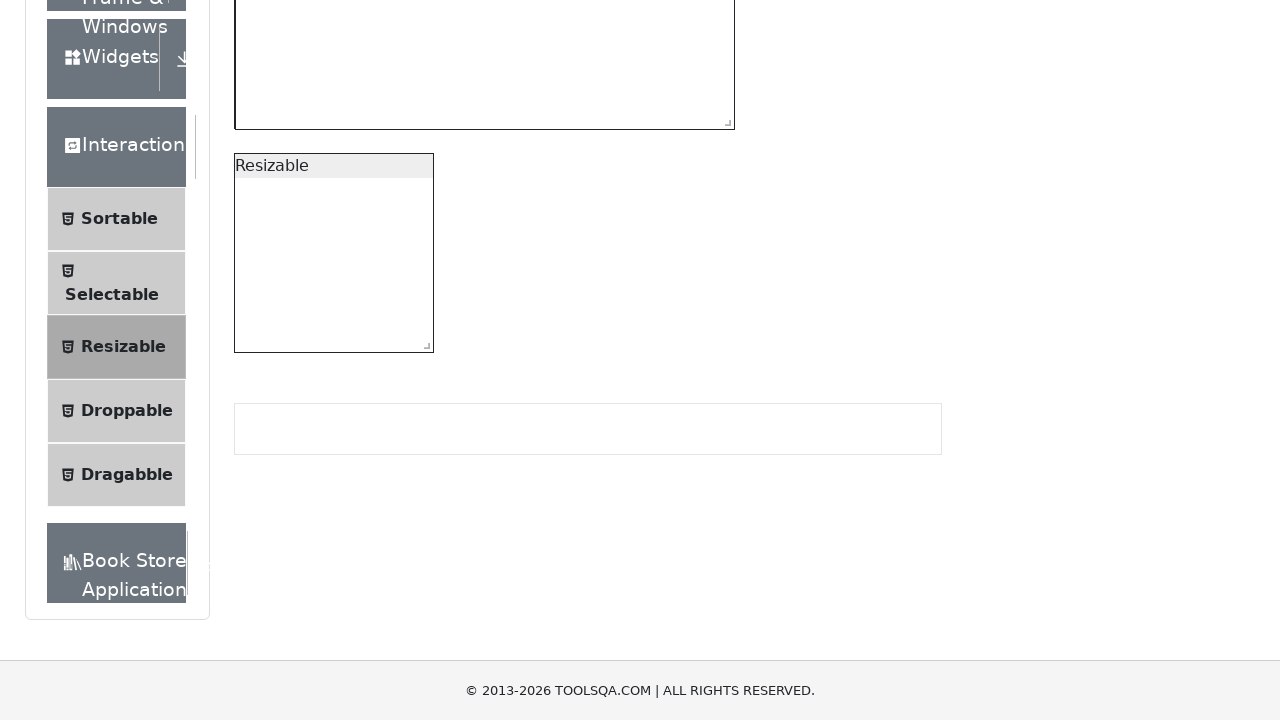

Released mouse button - resizable box resized to maximum at (1200, 800)
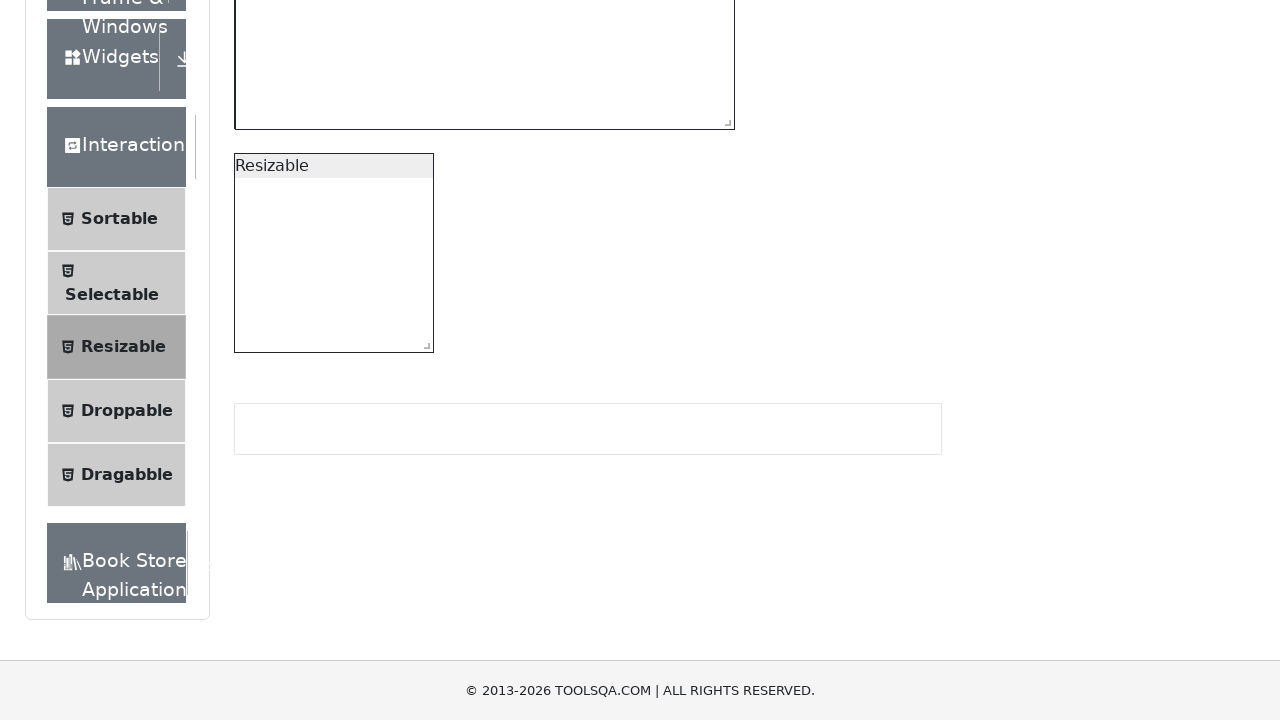

Hovered over resize handle again at (724, 119) on #resizableBoxWithRestriction >> span
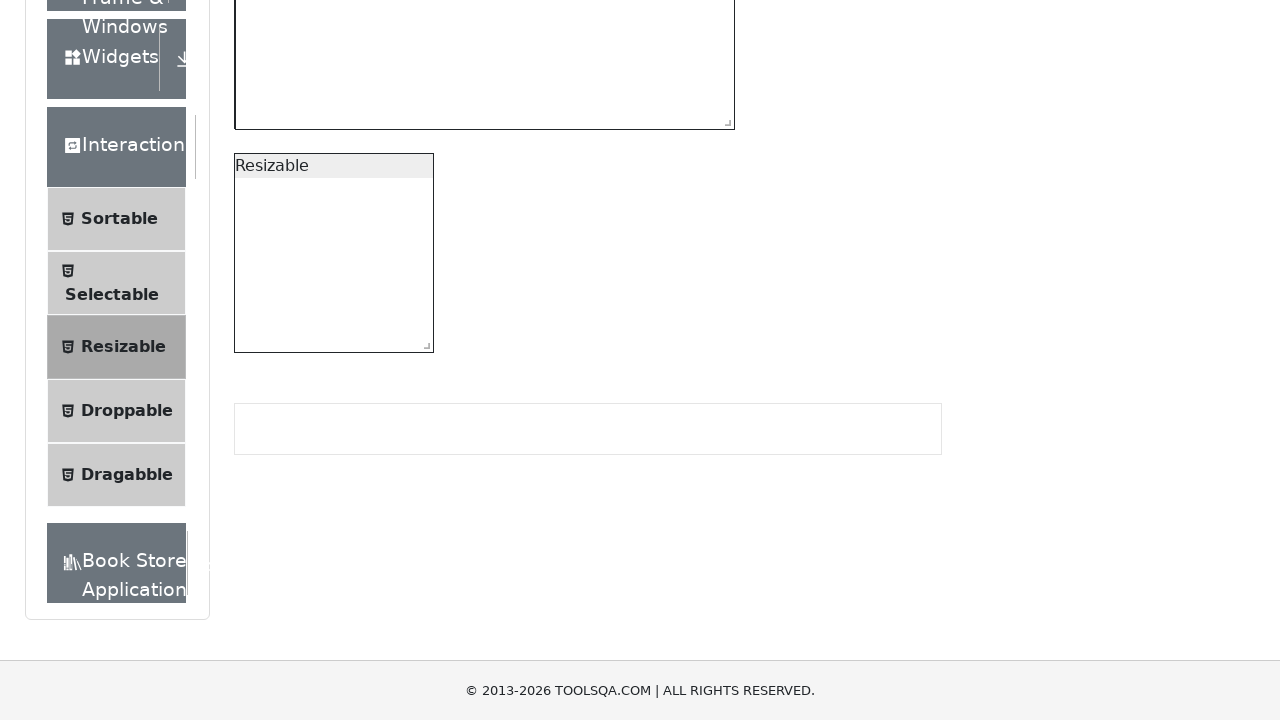

Pressed mouse button down on resize handle at (724, 119)
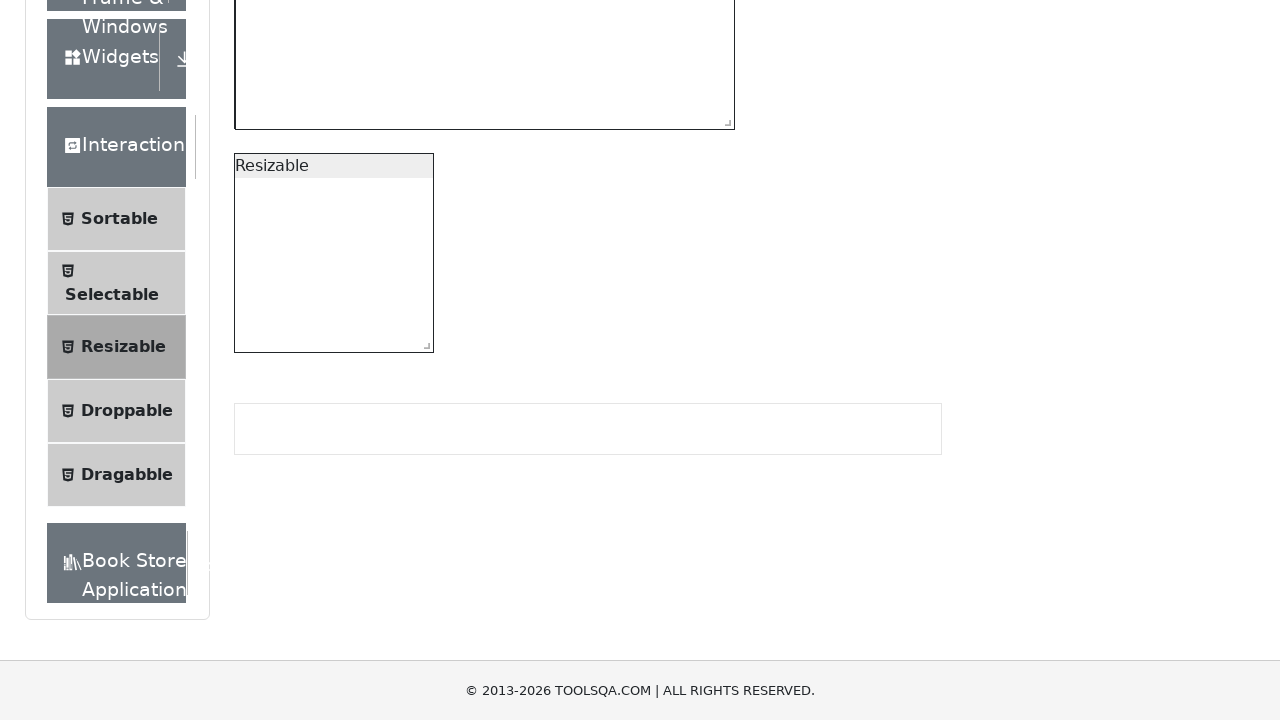

Dragged resize handle to top-left corner (10, 10) to test minimum limit at (10, 10)
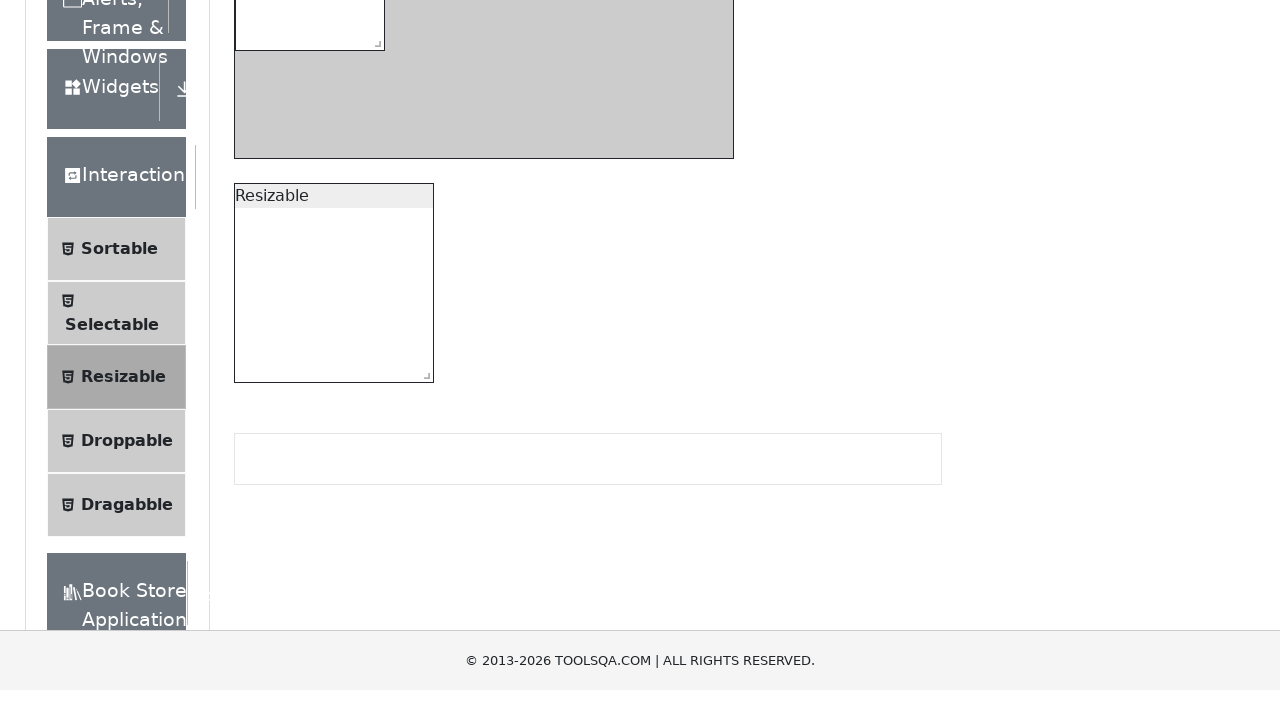

Released mouse button - resizable box resized to minimum at (10, 10)
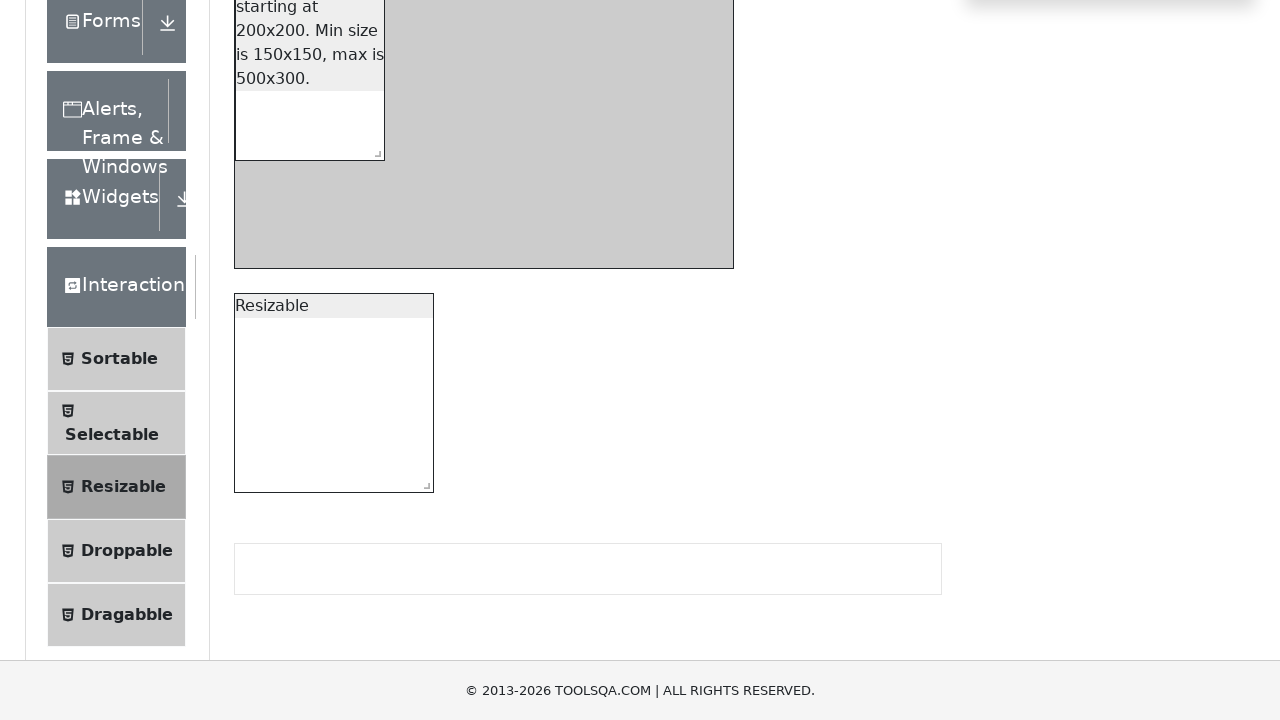

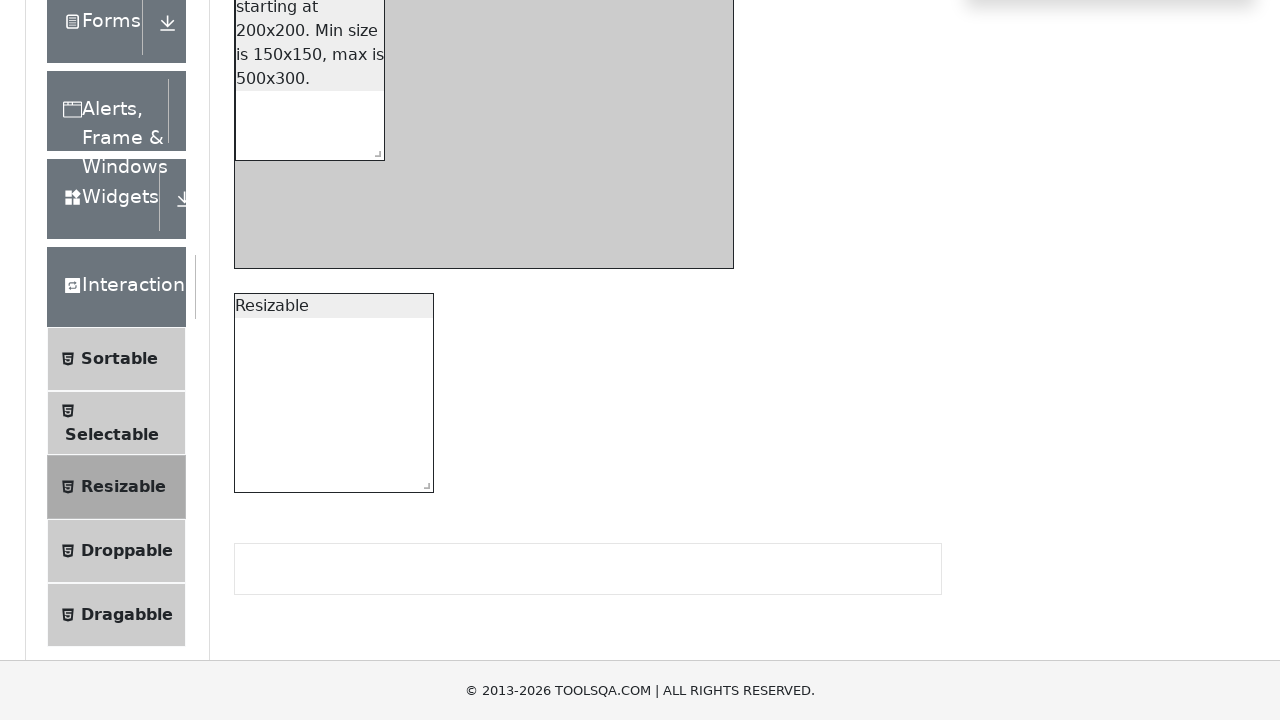